Tests multi-page context handling by clicking a link that opens a new page, extracting text from the new page, and using that text to fill a form field on the original page.

Starting URL: https://rahulshettyacademy.com/loginpagePractise/

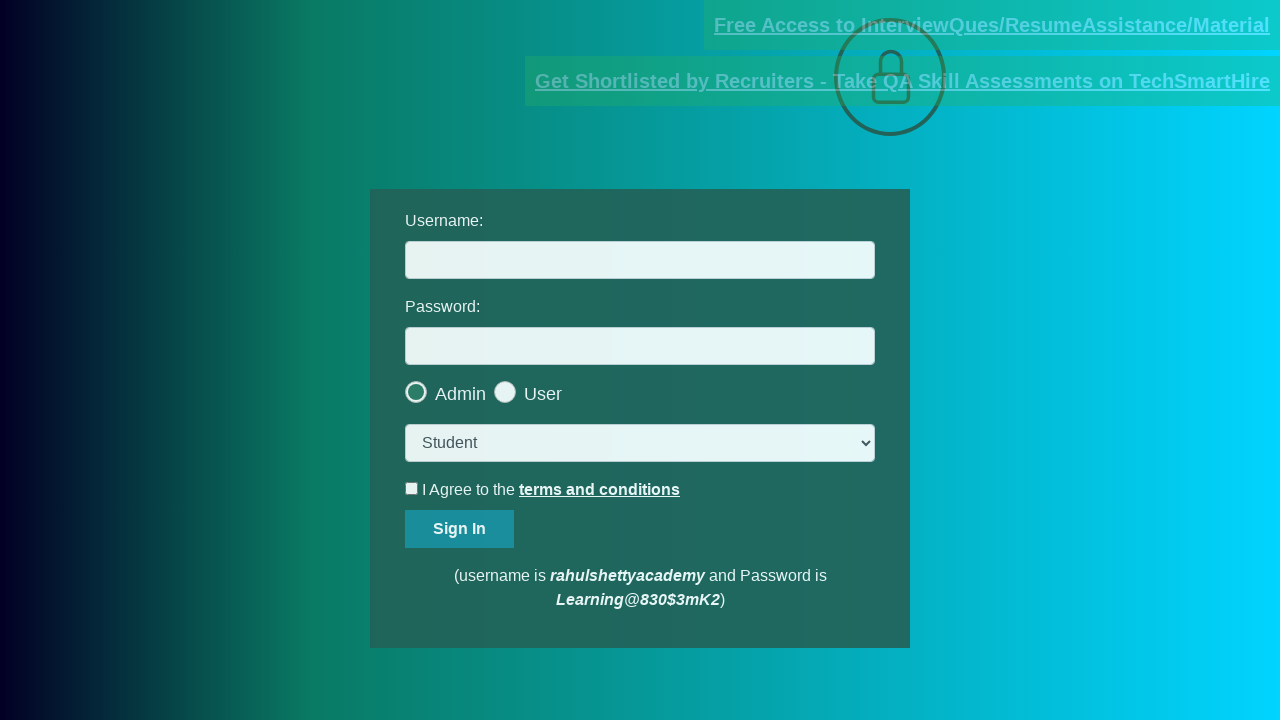

Located documents request link
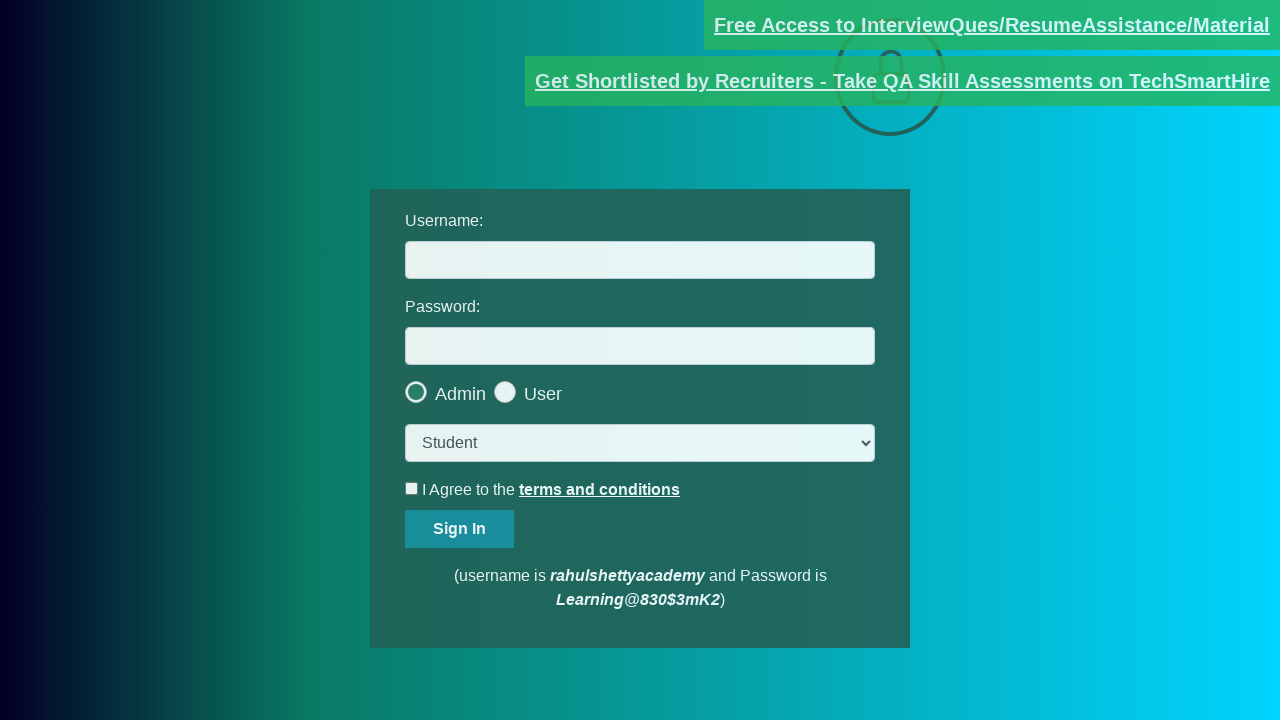

Clicked documents request link to open new page at (992, 25) on [href*='documents-request']
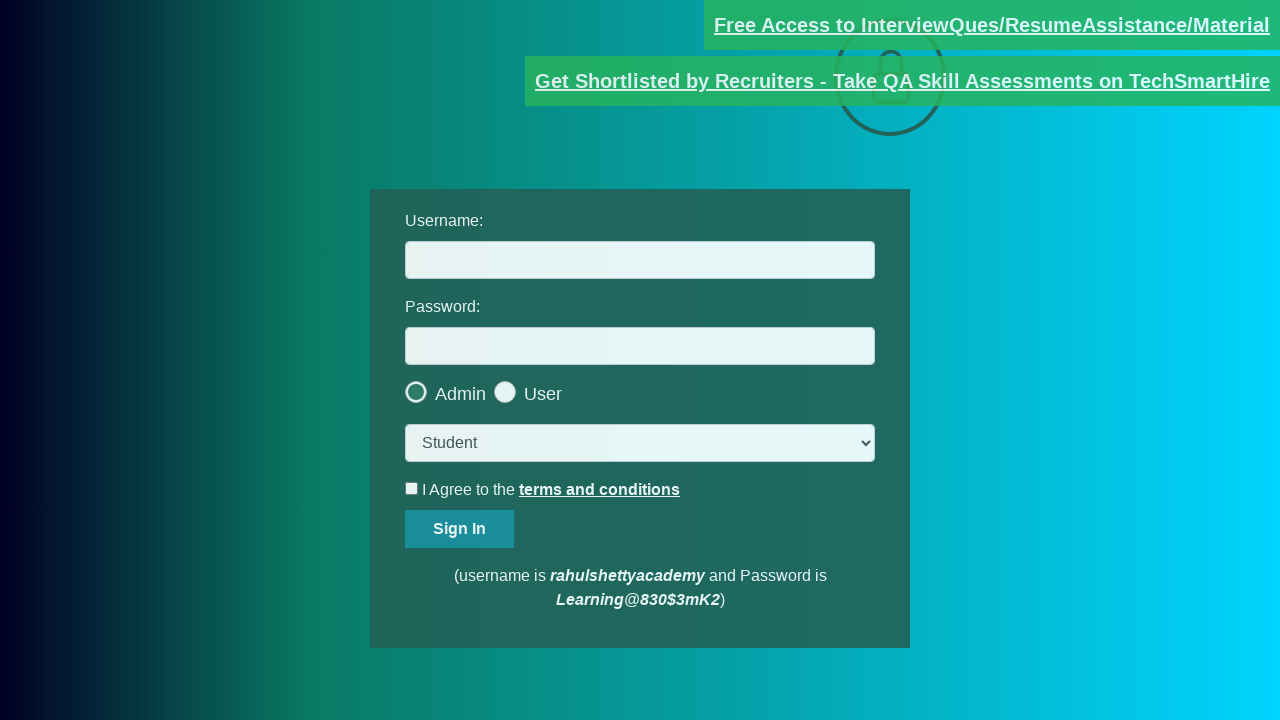

New page opened successfully
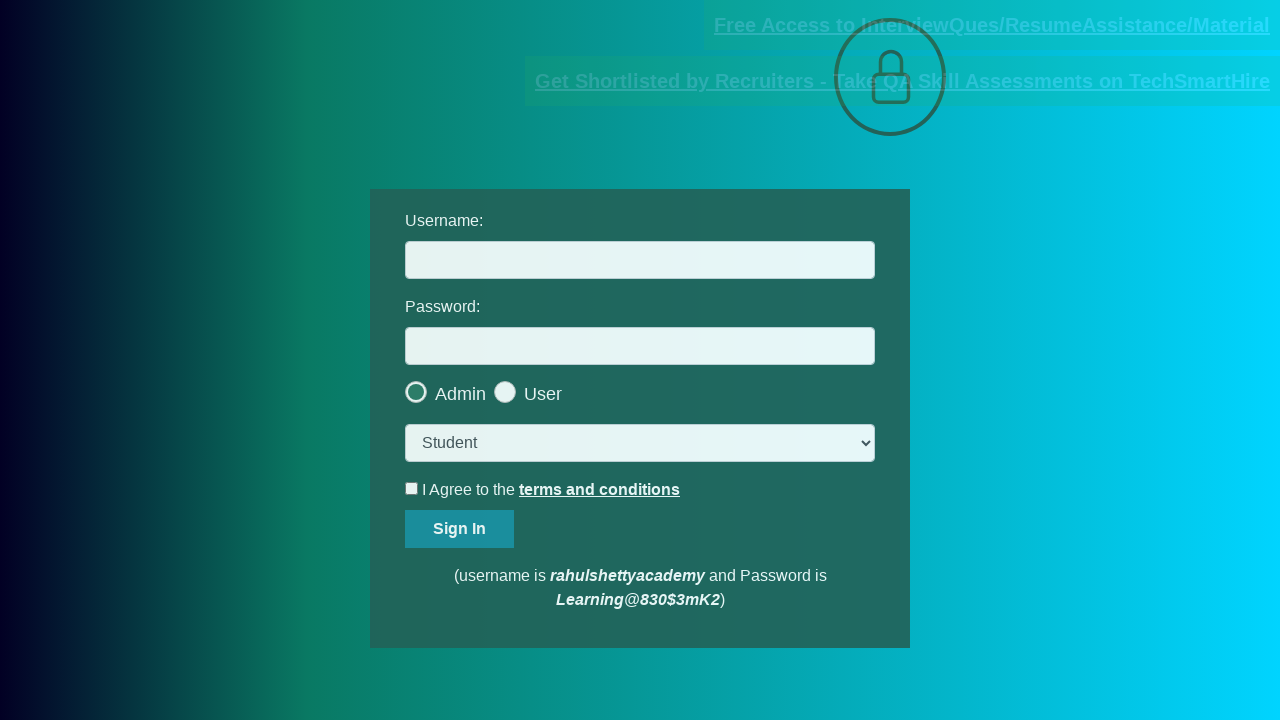

New page finished loading
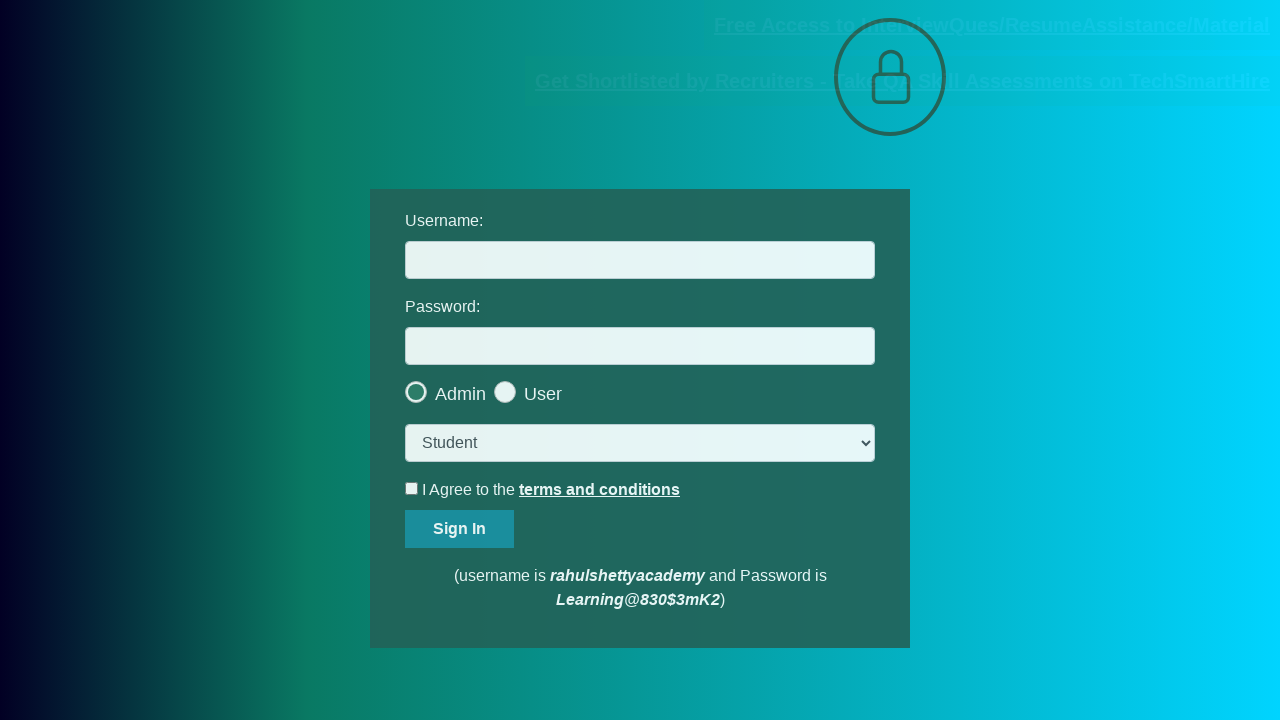

Extracted text from red element on new page
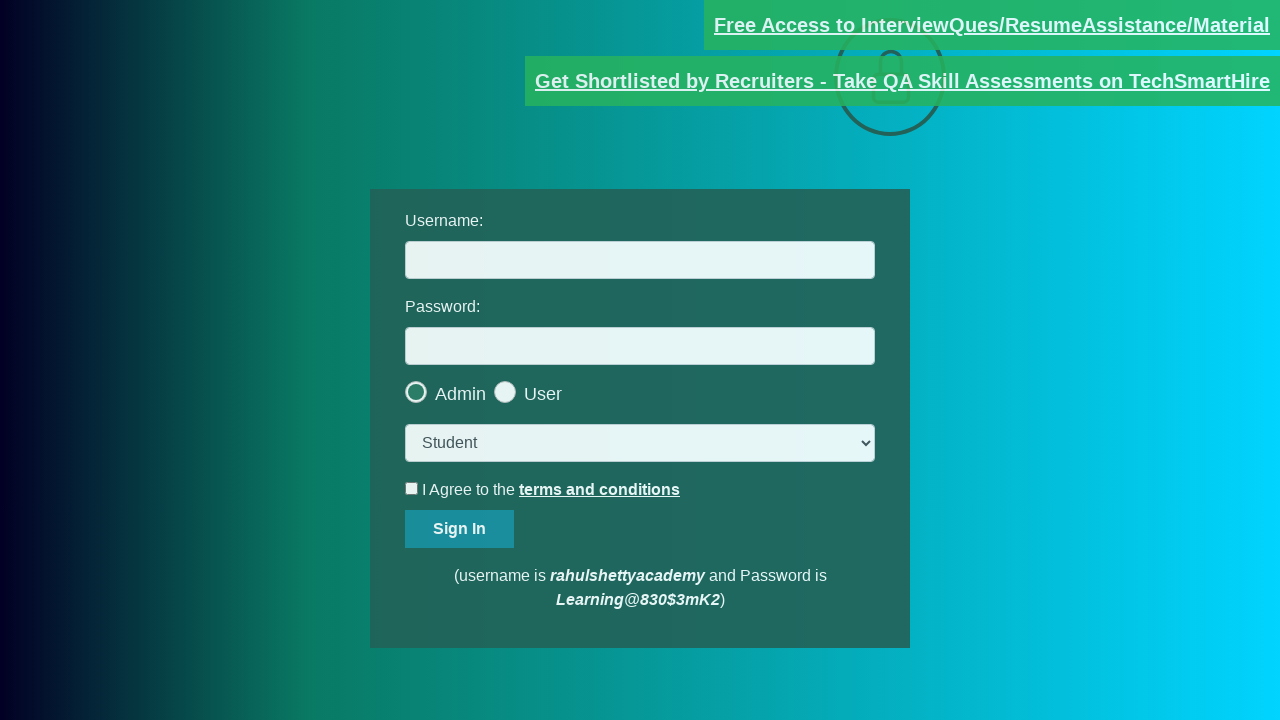

Parsed domain 'rahulshettyacademy.com' from extracted text
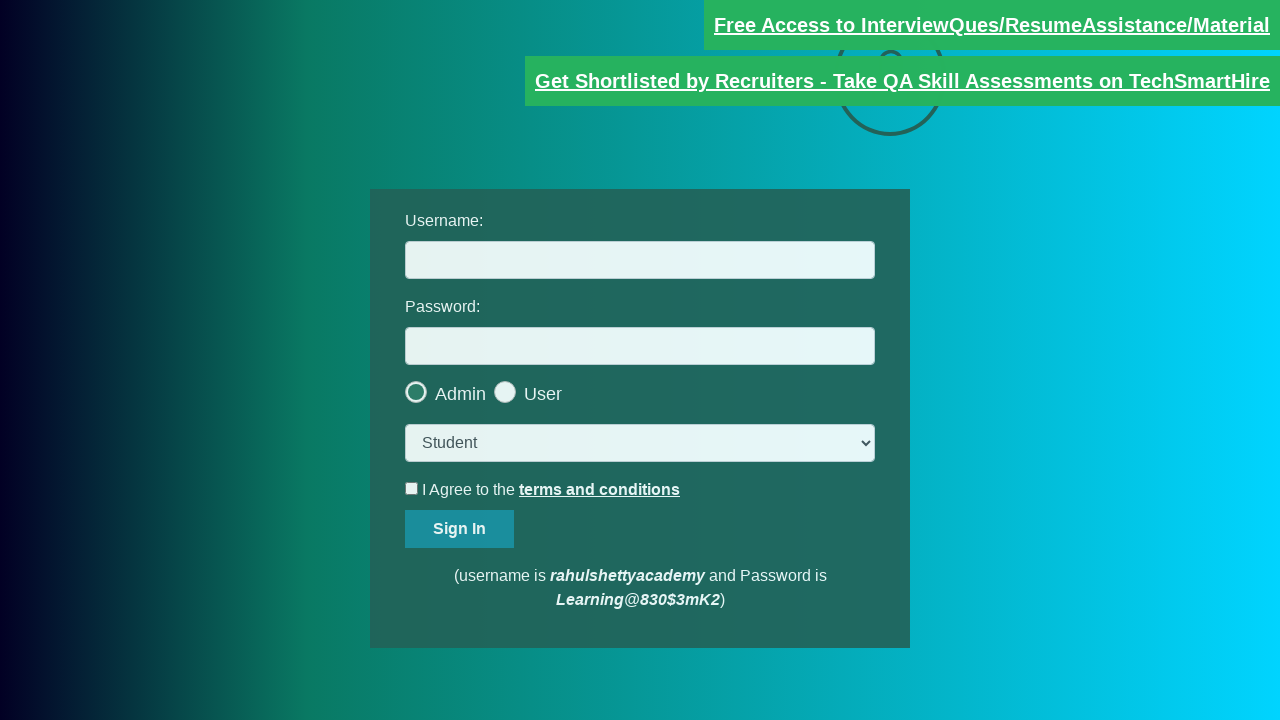

Filled username field with extracted domain 'rahulshettyacademy.com' on #username
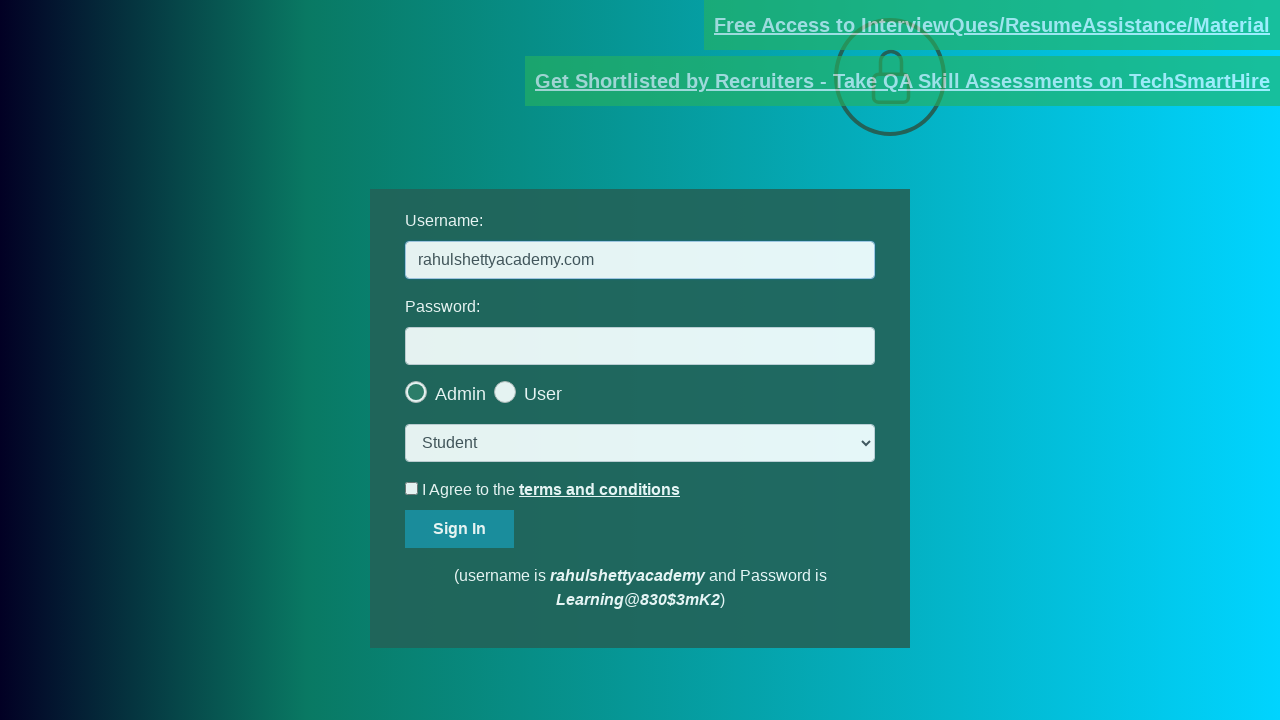

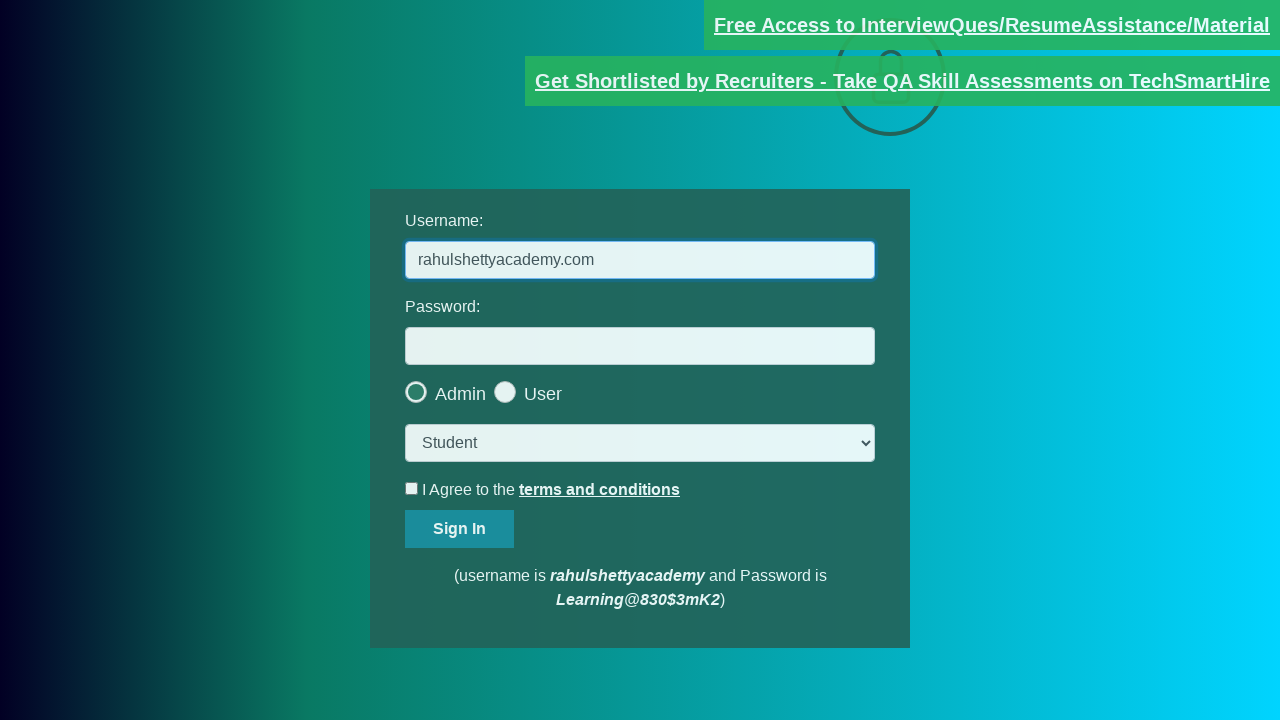